Tests window handling by clicking a link that opens a new window, switching to the new window, then closing it and returning to the main window

Starting URL: https://the-internet.herokuapp.com/windows

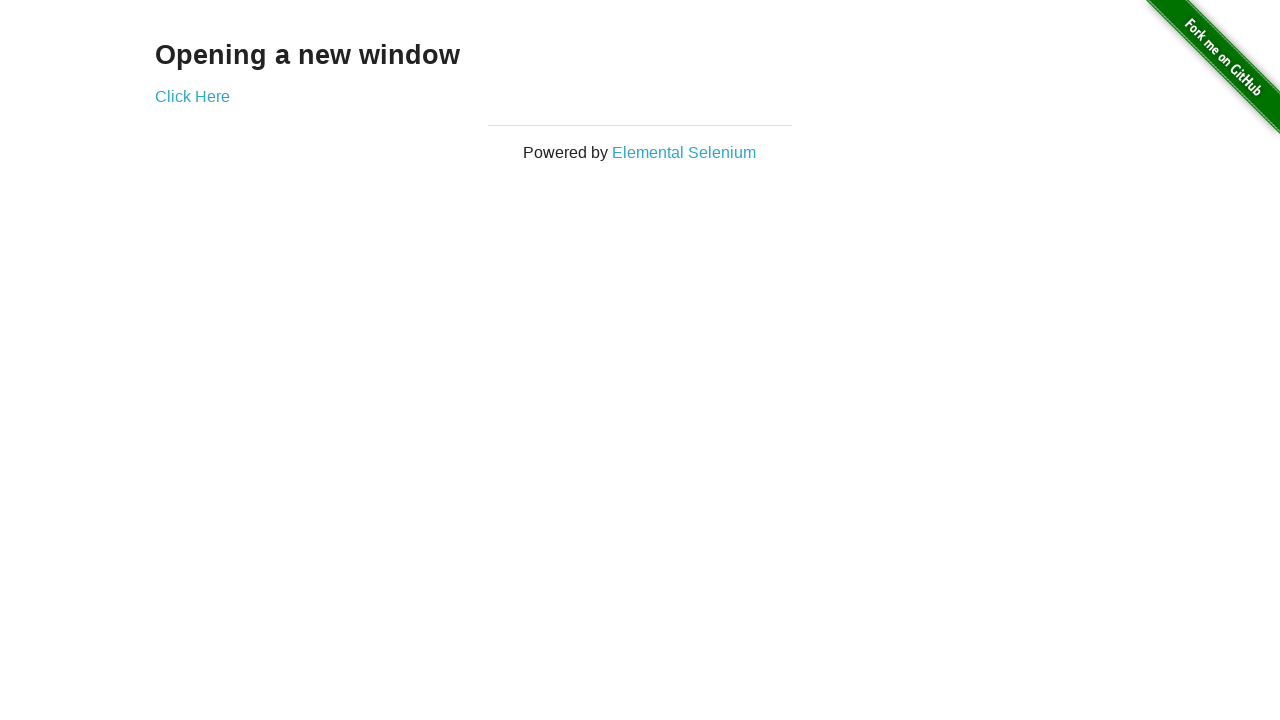

Clicked 'Click Here' link to open new window at (192, 96) on a:has-text('Click Here')
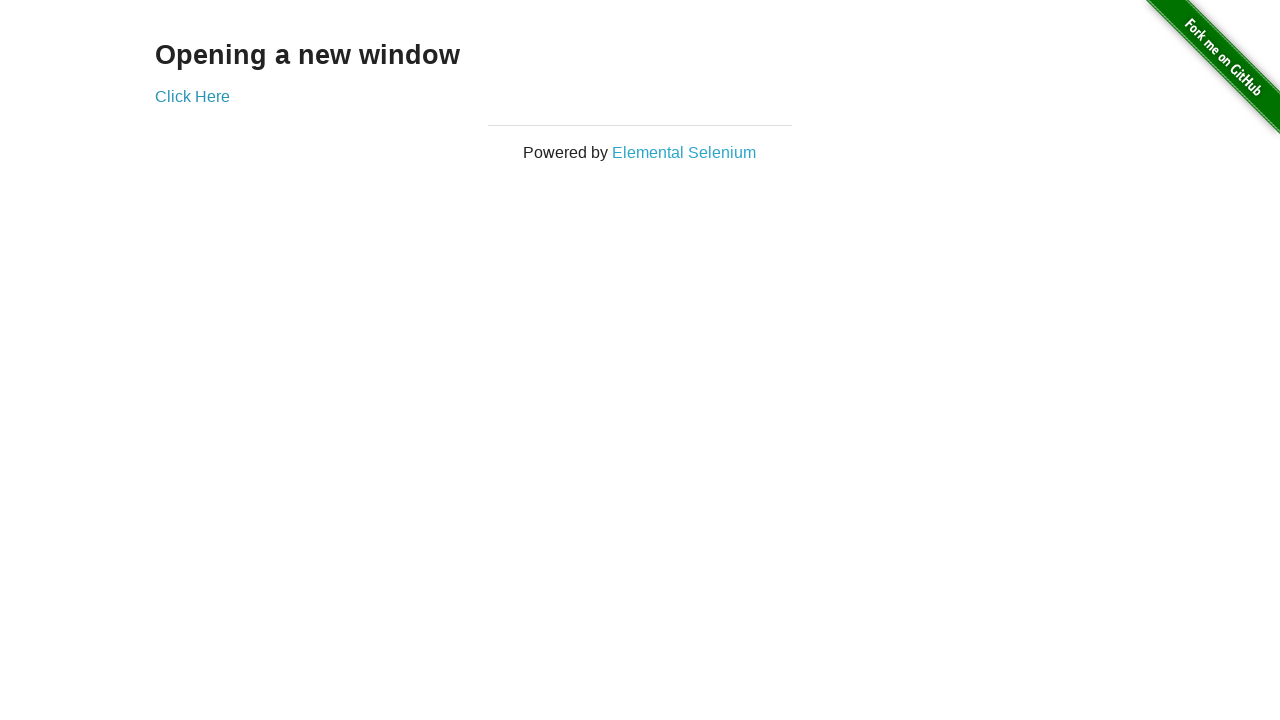

New window opened and page object captured
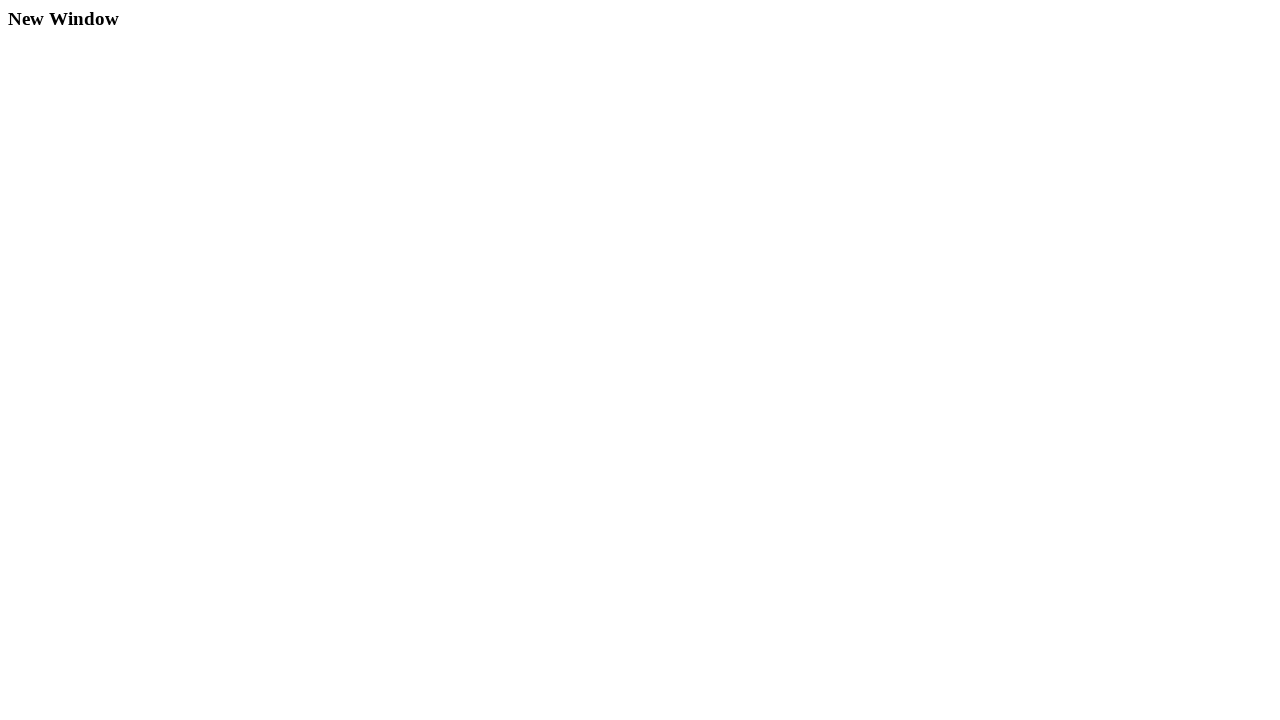

New window finished loading
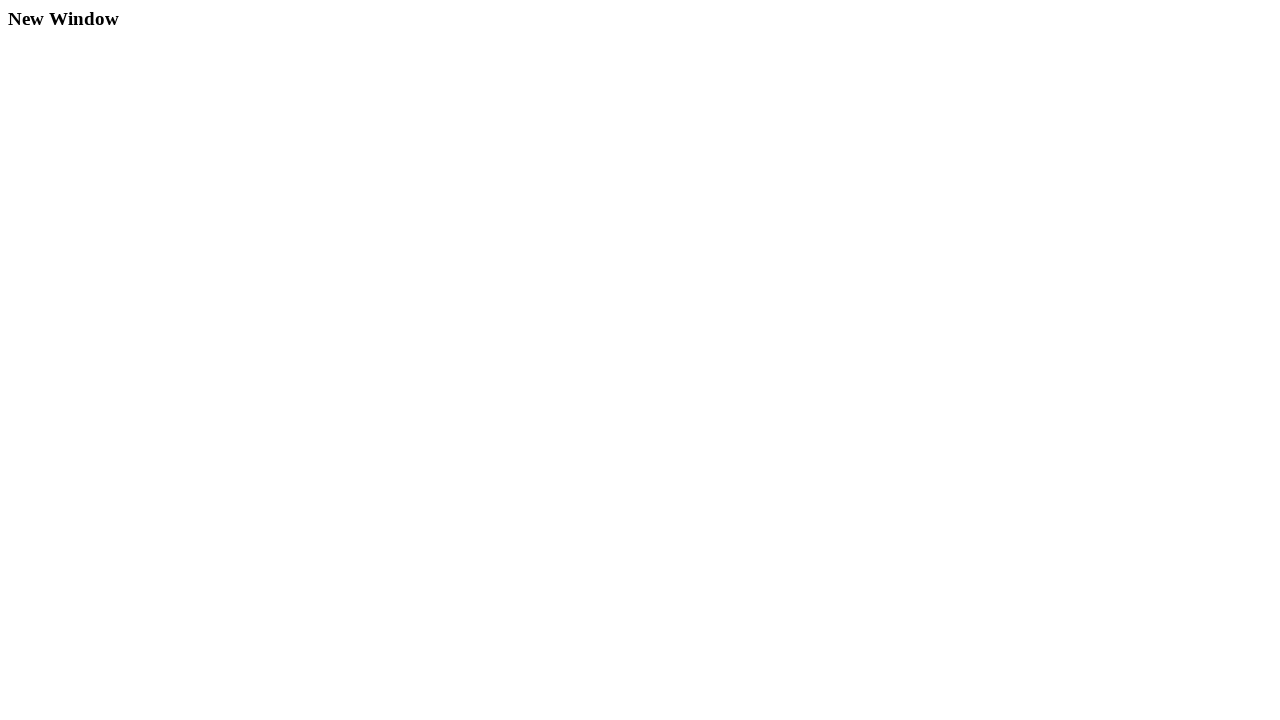

Closed the new window
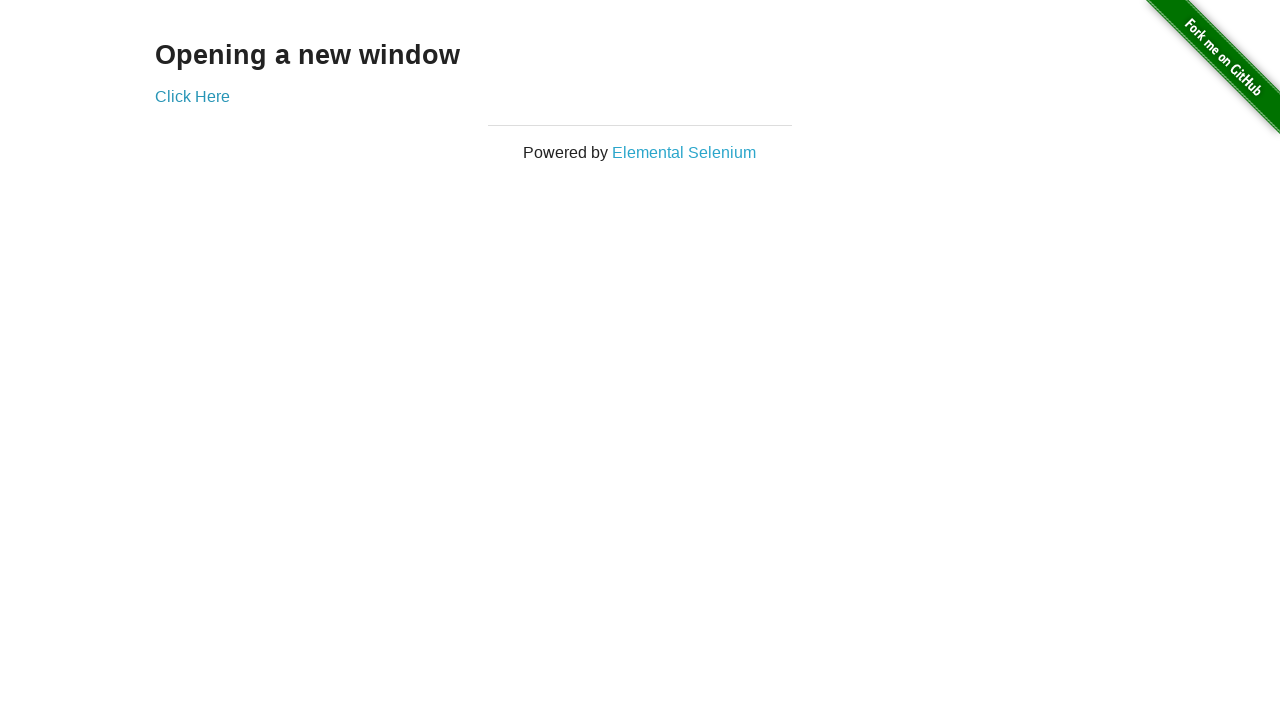

Main window page load state confirmed after closing new window
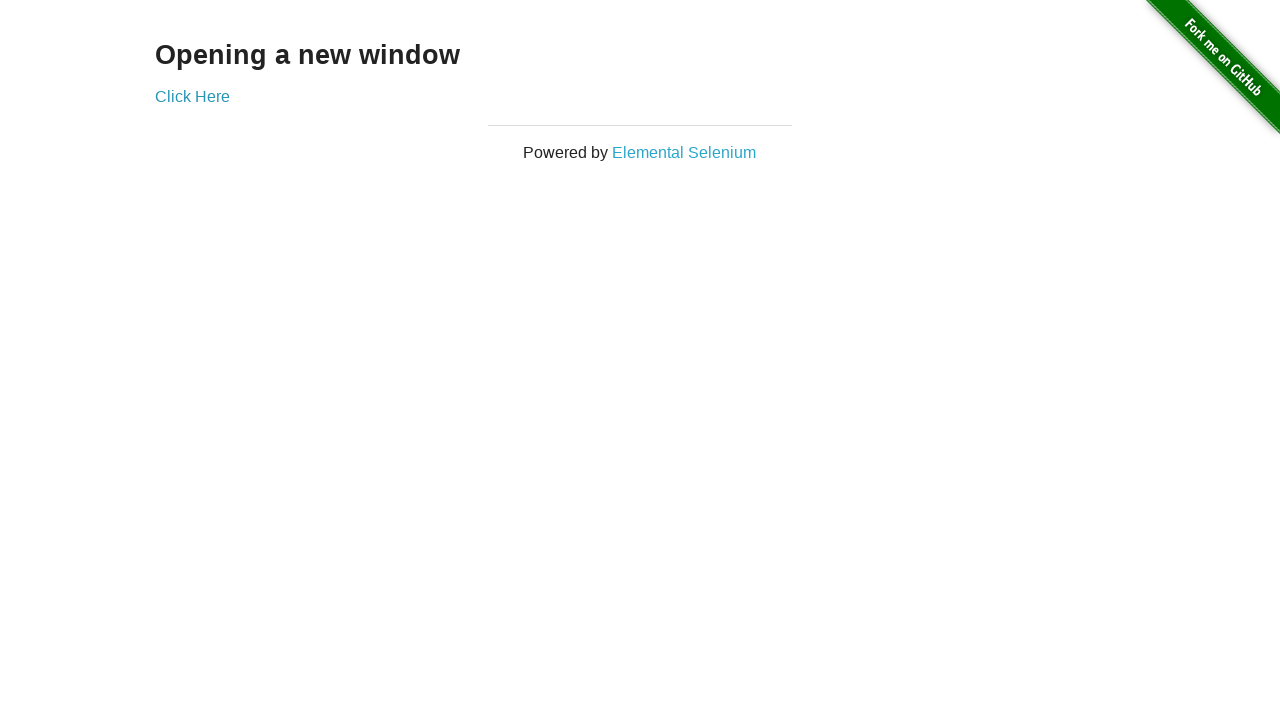

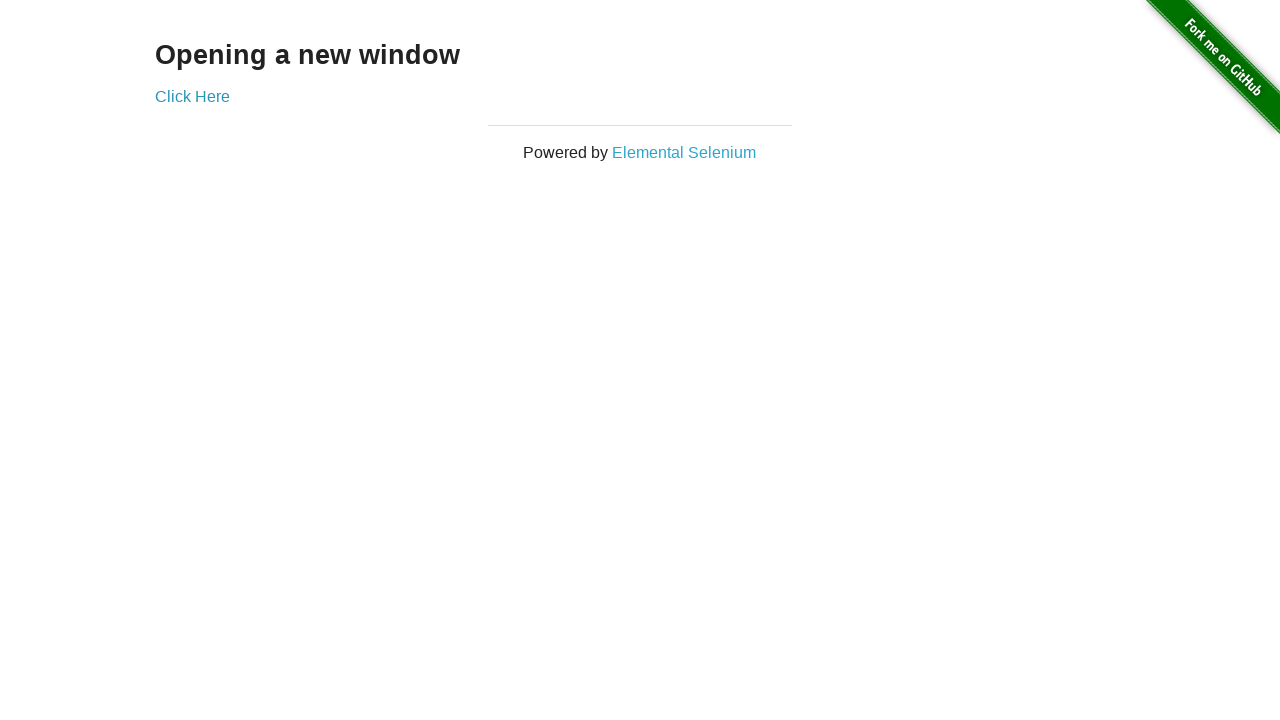